Tests navigation to the My Account page by clicking the My Account link

Starting URL: https://practice.automationtesting.in/

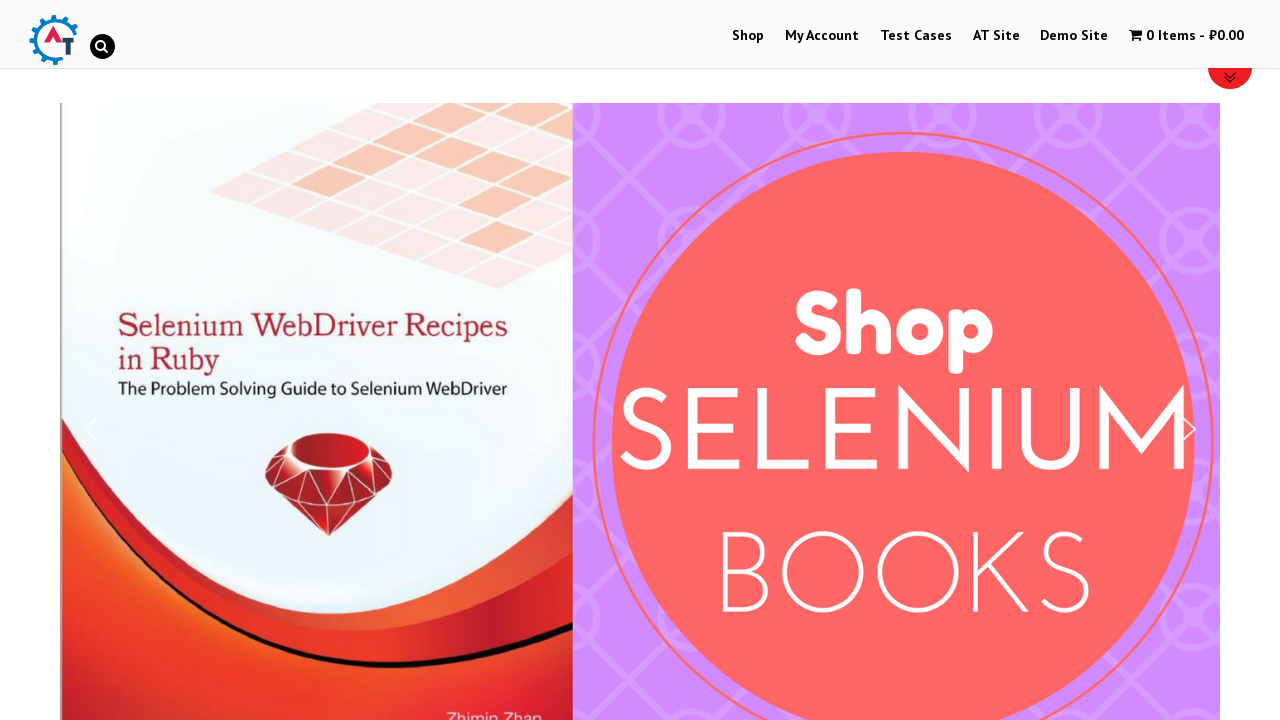

Clicked on My Account link at (822, 36) on text=My Account
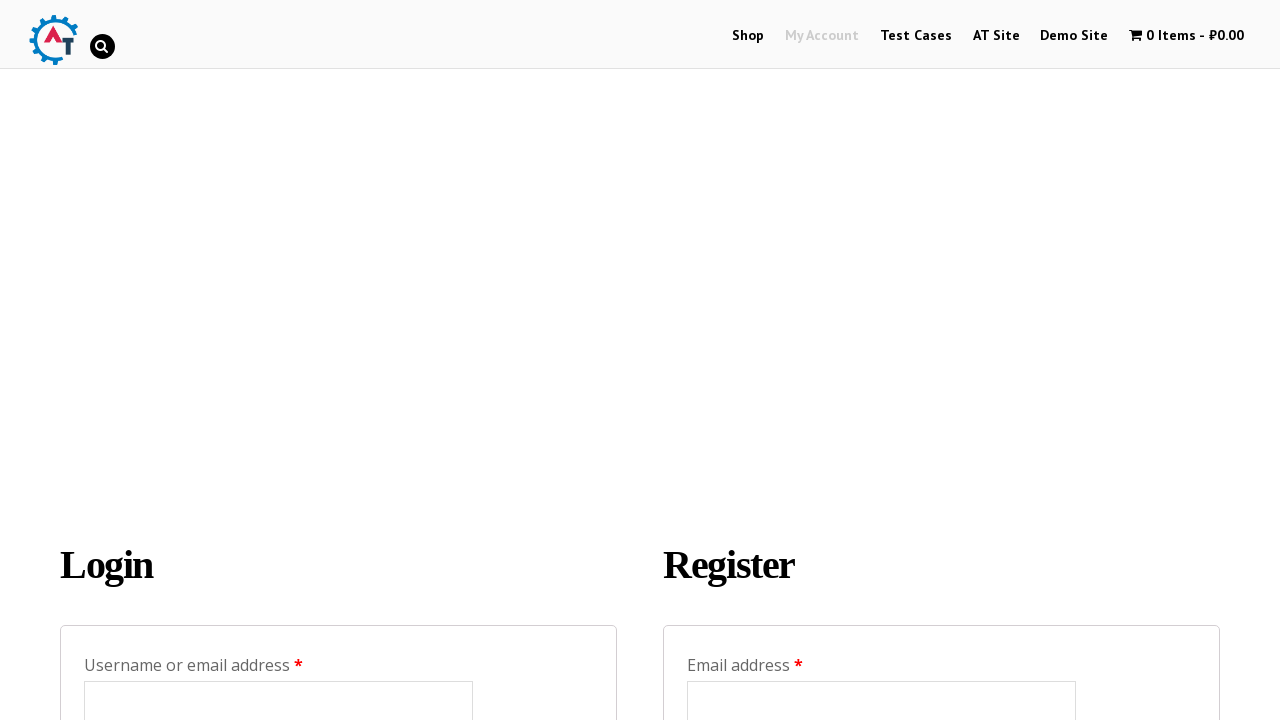

My Account page loaded successfully
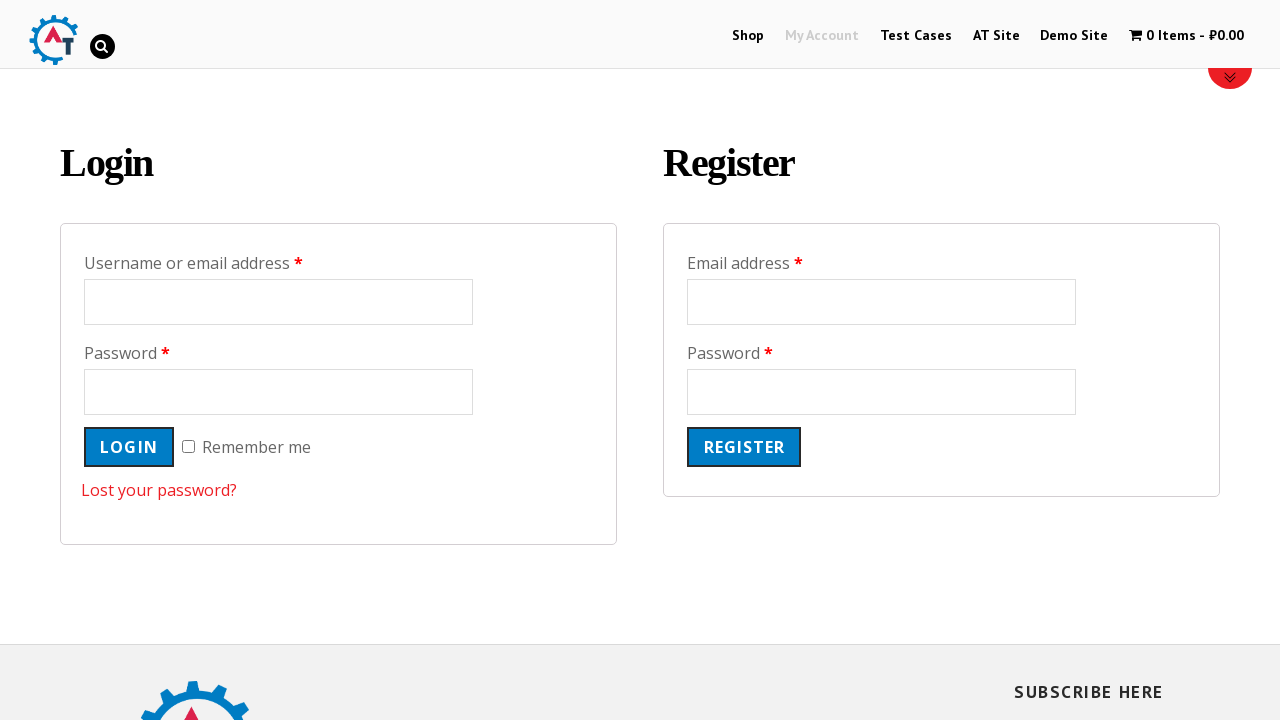

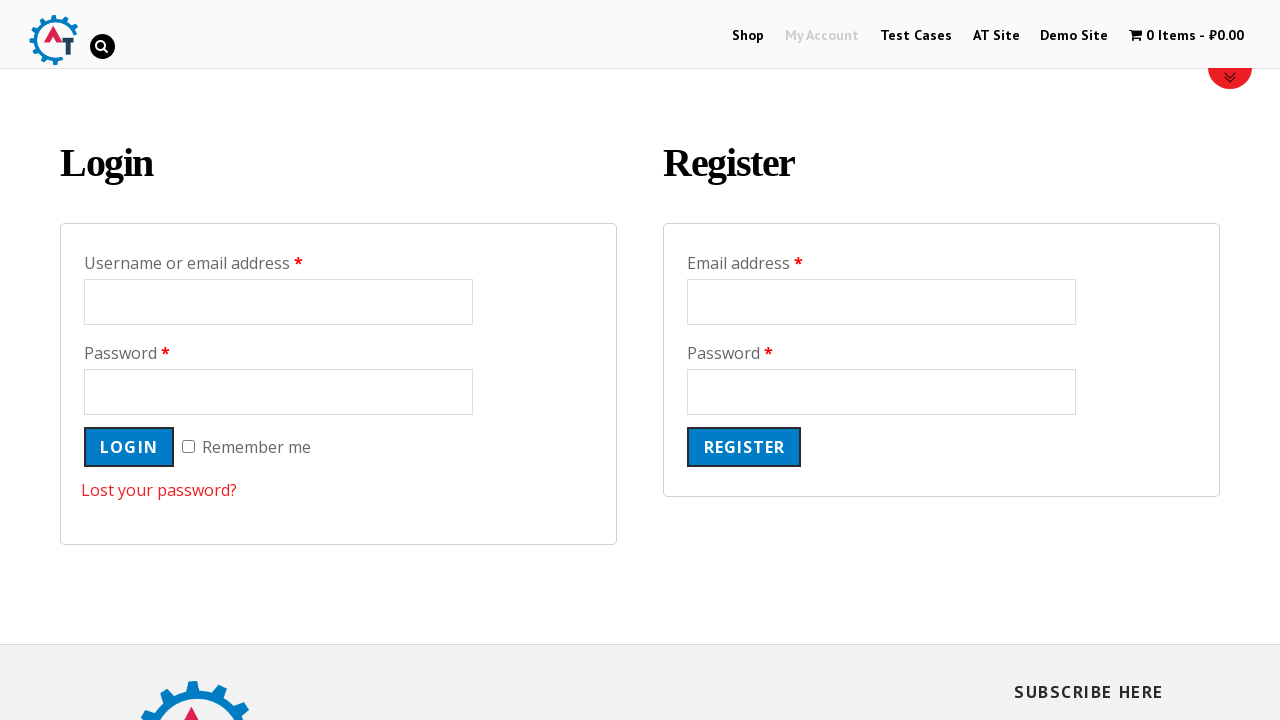